Tests redirect link functionality by clicking a link and verifying the redirect to status codes page

Starting URL: https://the-internet.herokuapp.com/redirector

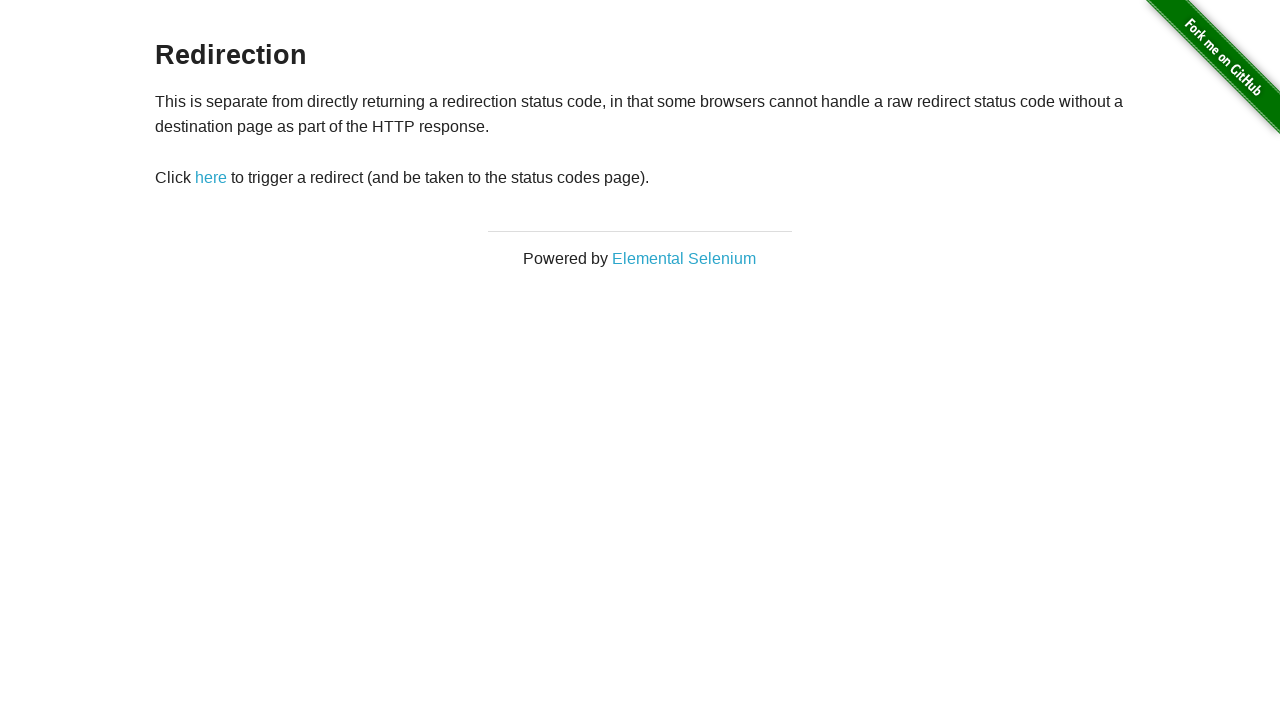

Waited for example section to load on redirect page
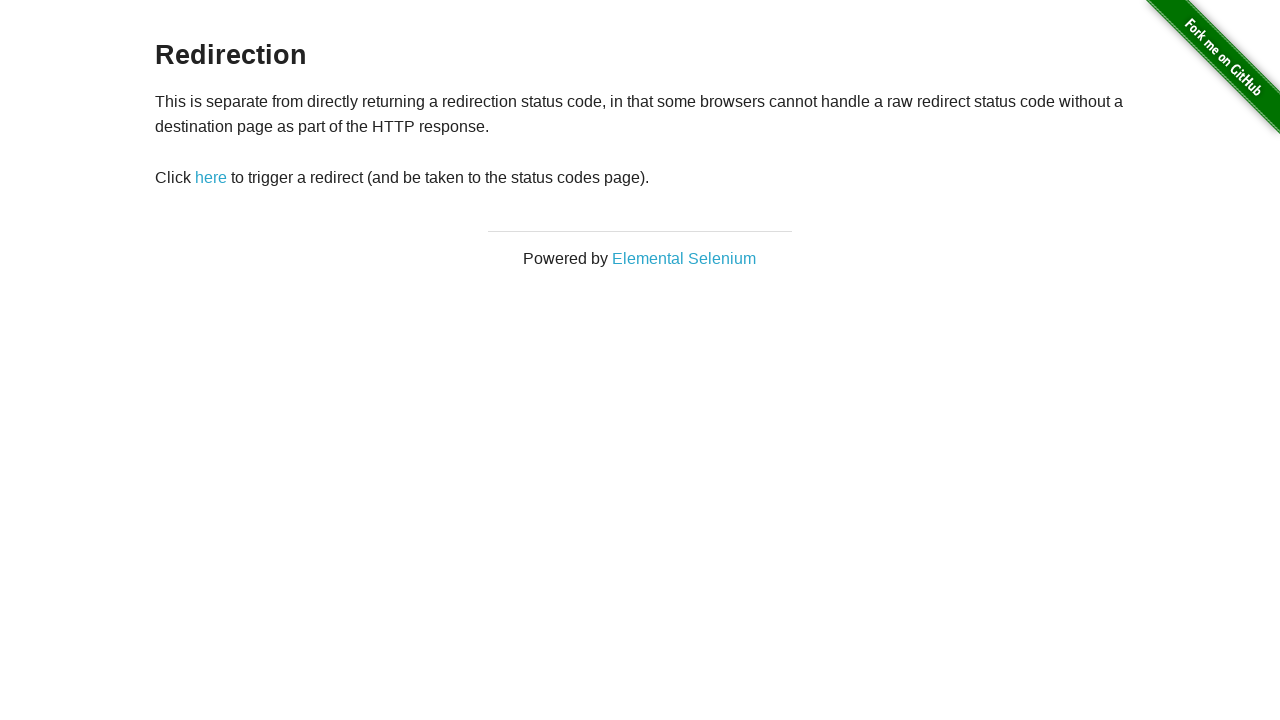

Verified example section contains expected redirect description text
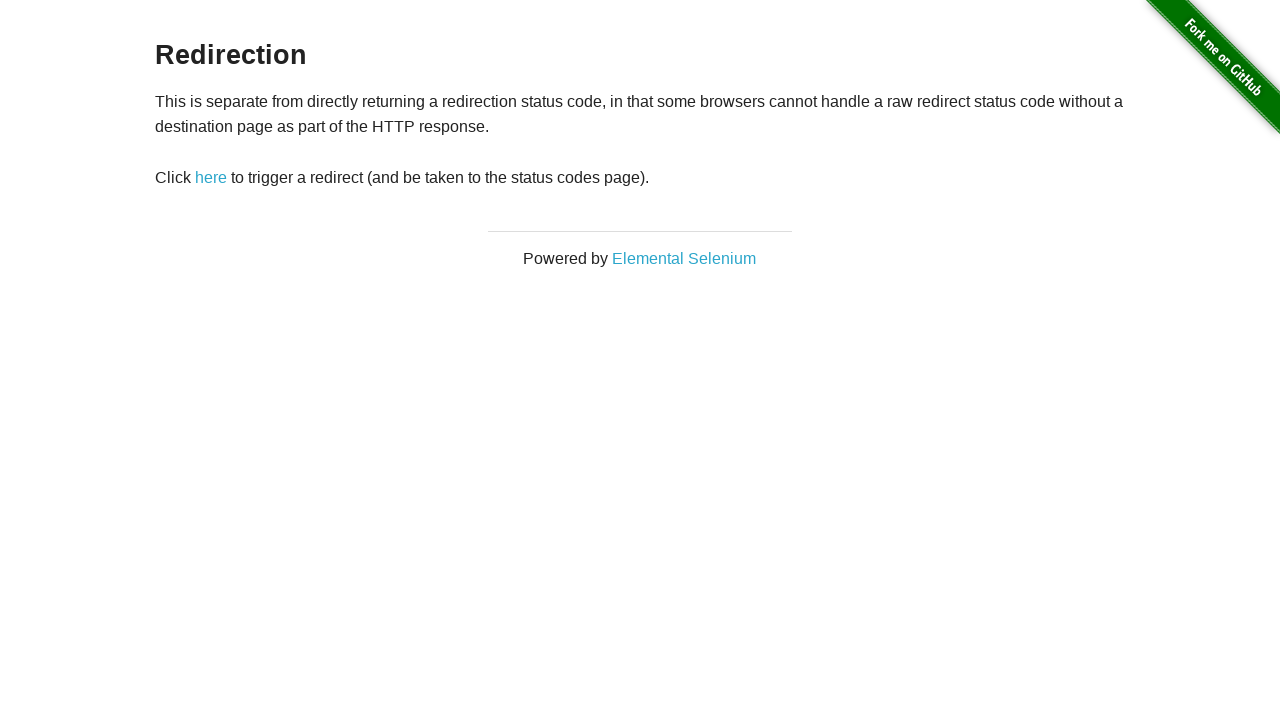

Clicked redirect link with text 'here' at (211, 178) on a:has-text('here')
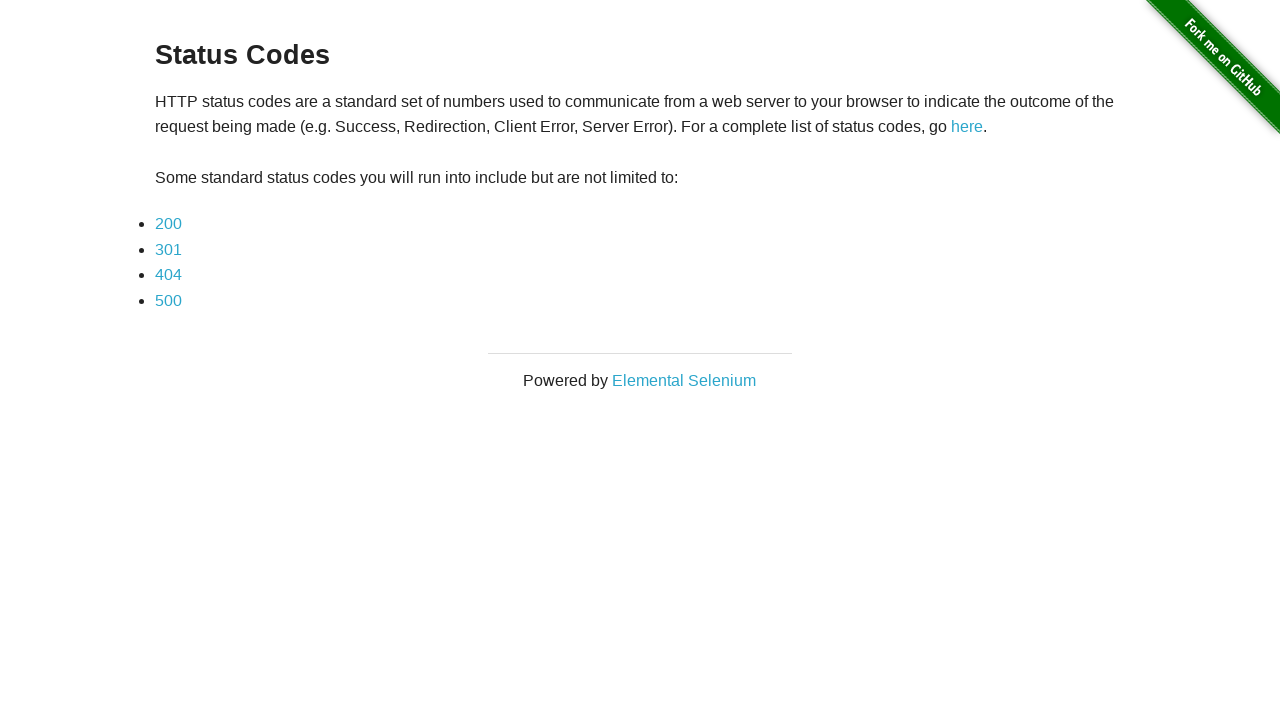

Verified redirect to status codes page completed successfully
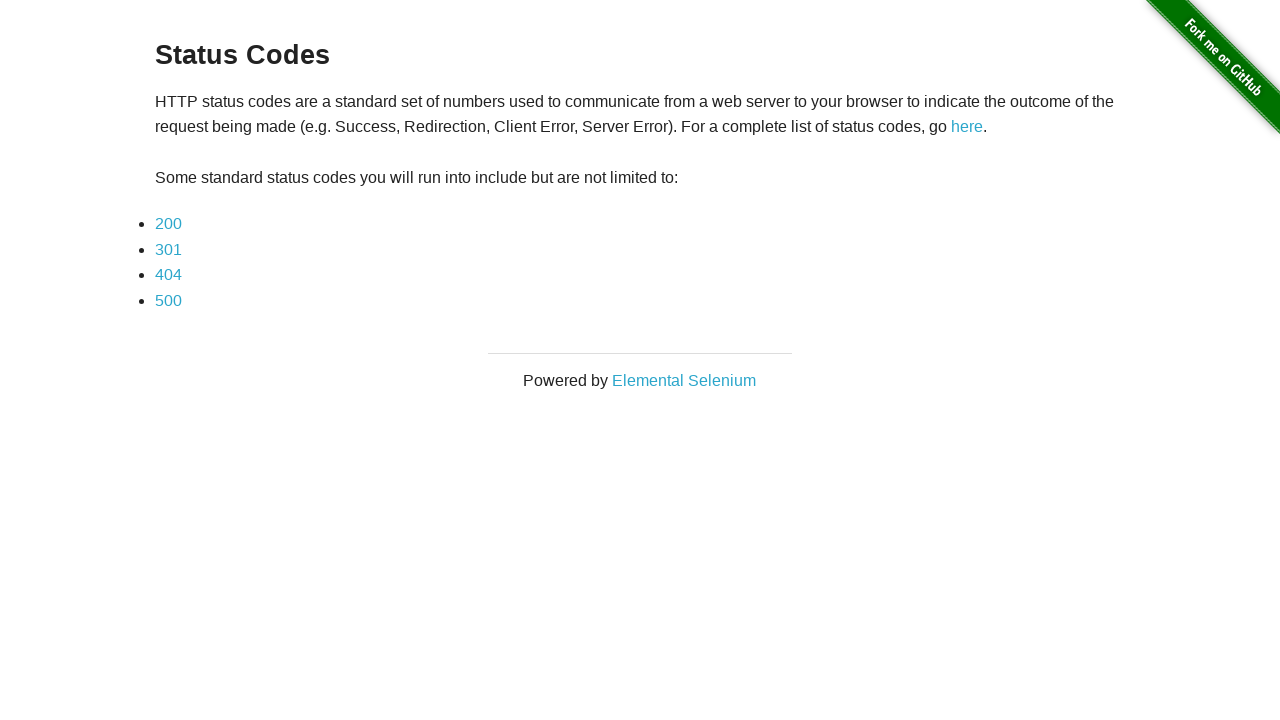

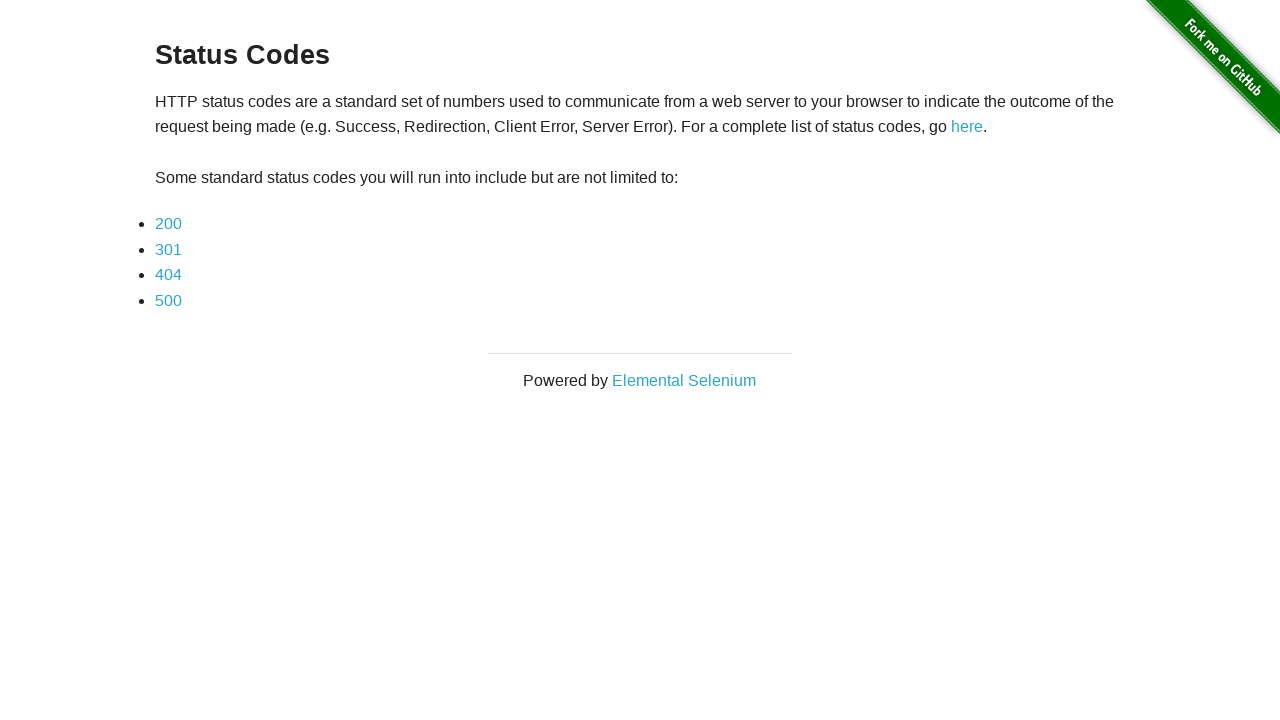